Tests form submission with minimum required data: first name, last name, gender, and mobile number.

Starting URL: https://demoqa.com/automation-practice-form

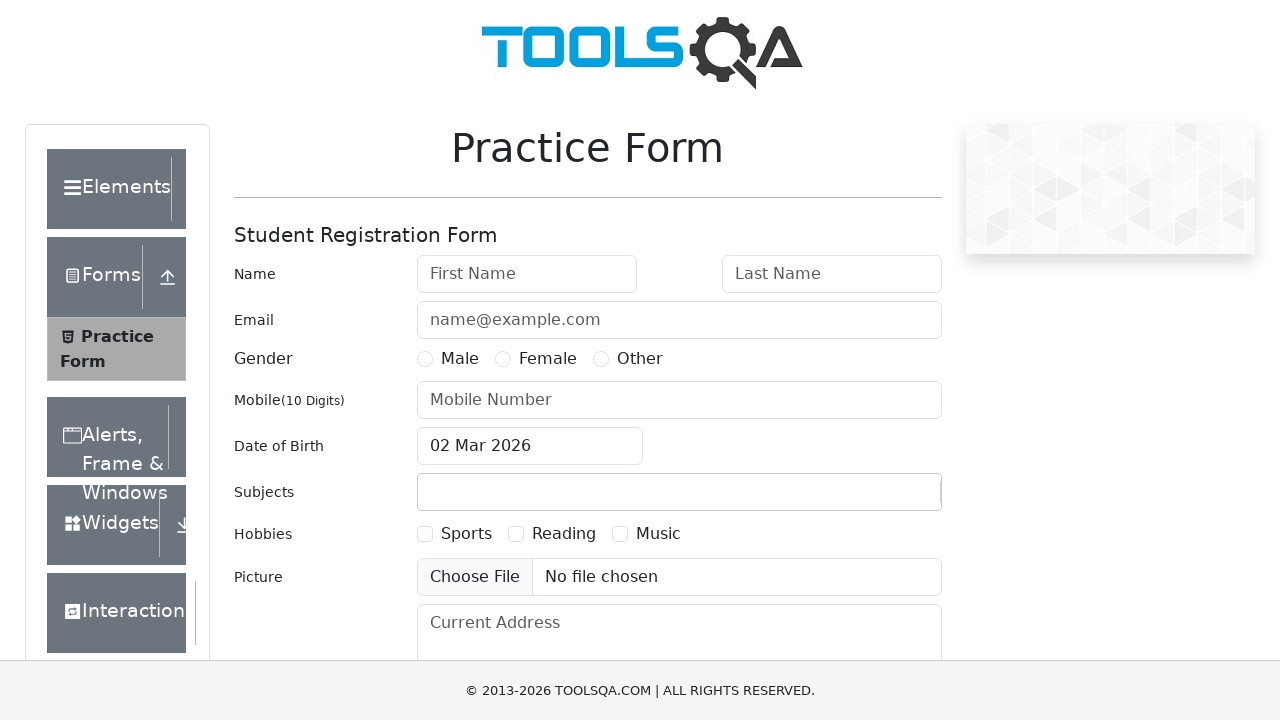

Filled first name field with 'Aslan' on #firstName
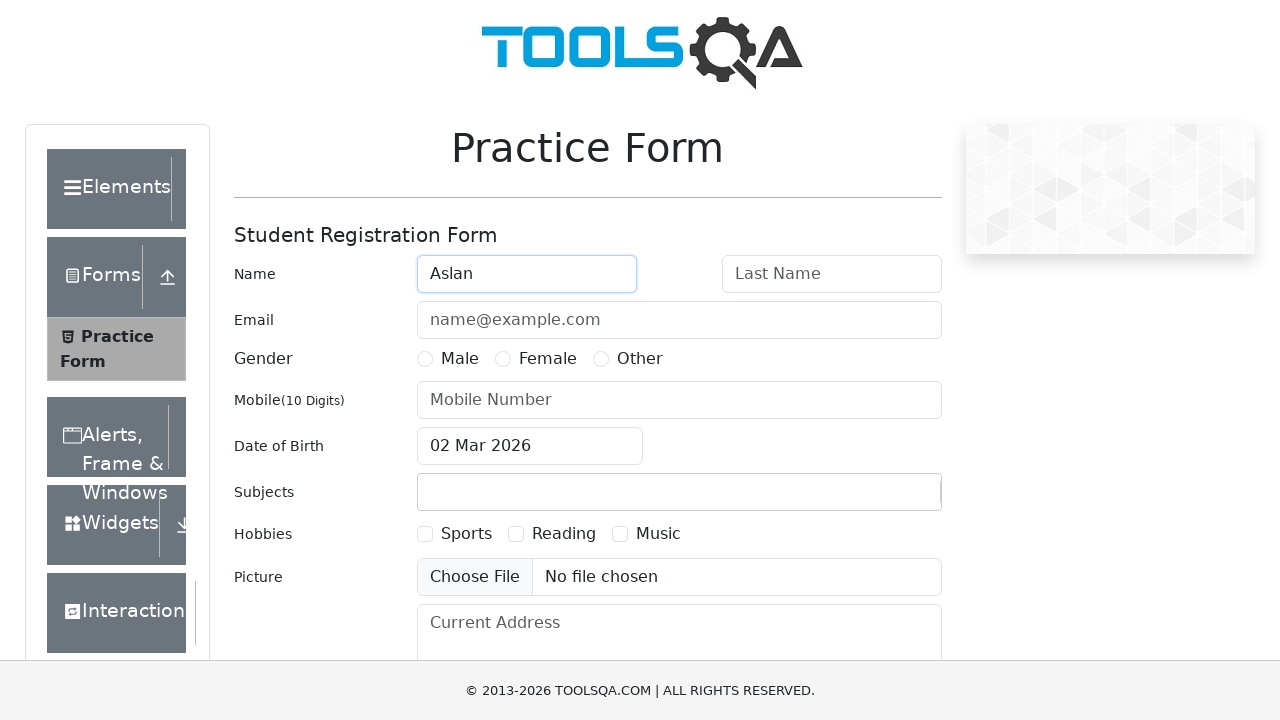

Filled last name field with 'Kardanov' on #lastName
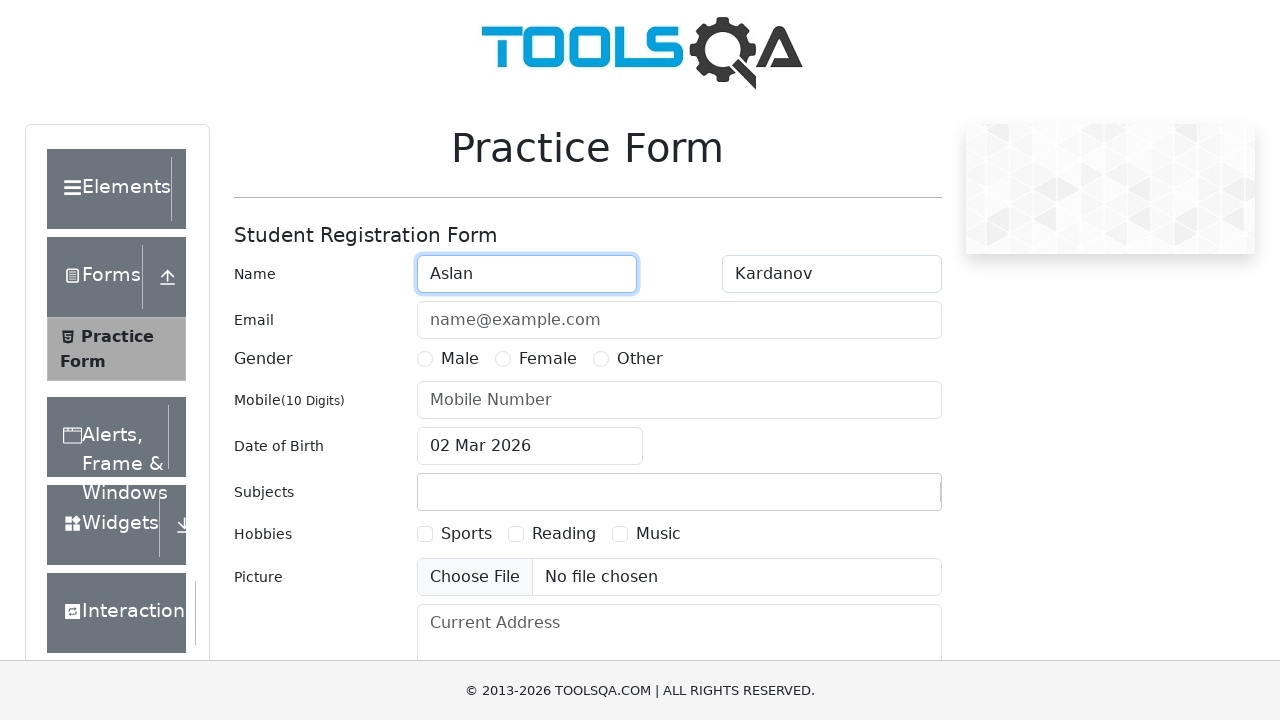

Selected 'Other' gender option at (640, 359) on label[for='gender-radio-3']
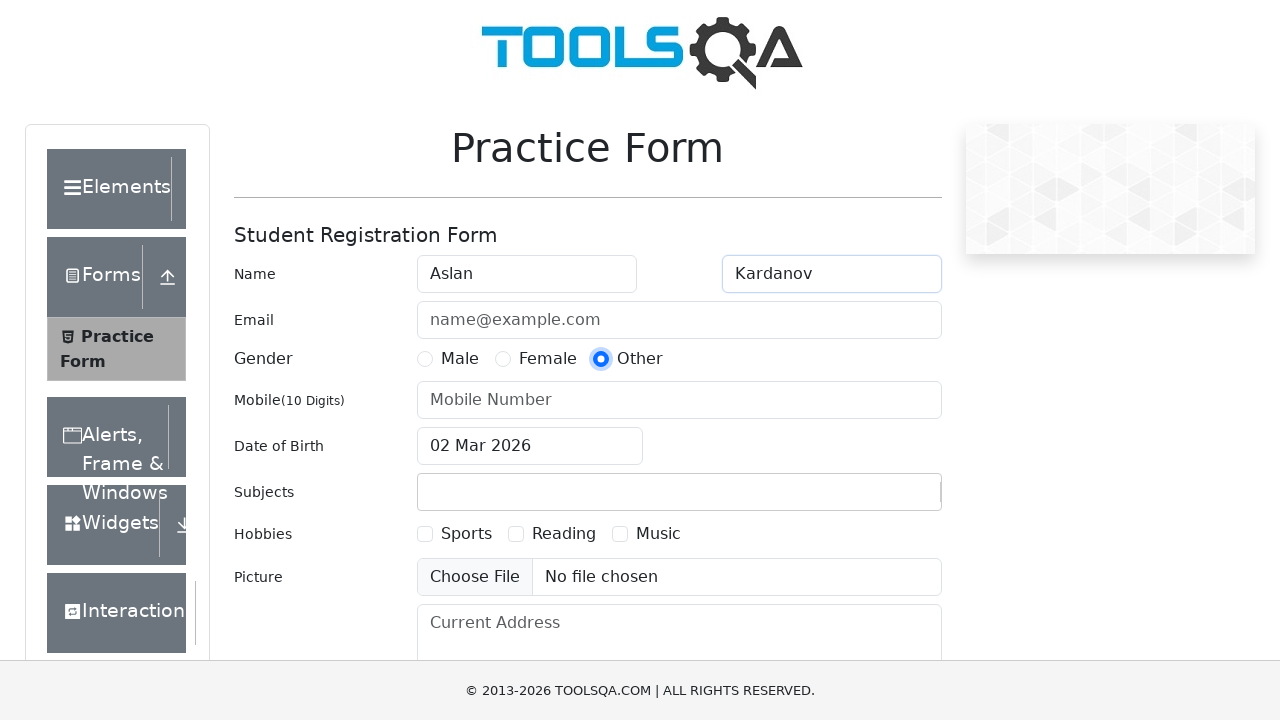

Filled mobile number field with '8928000000' on #userNumber
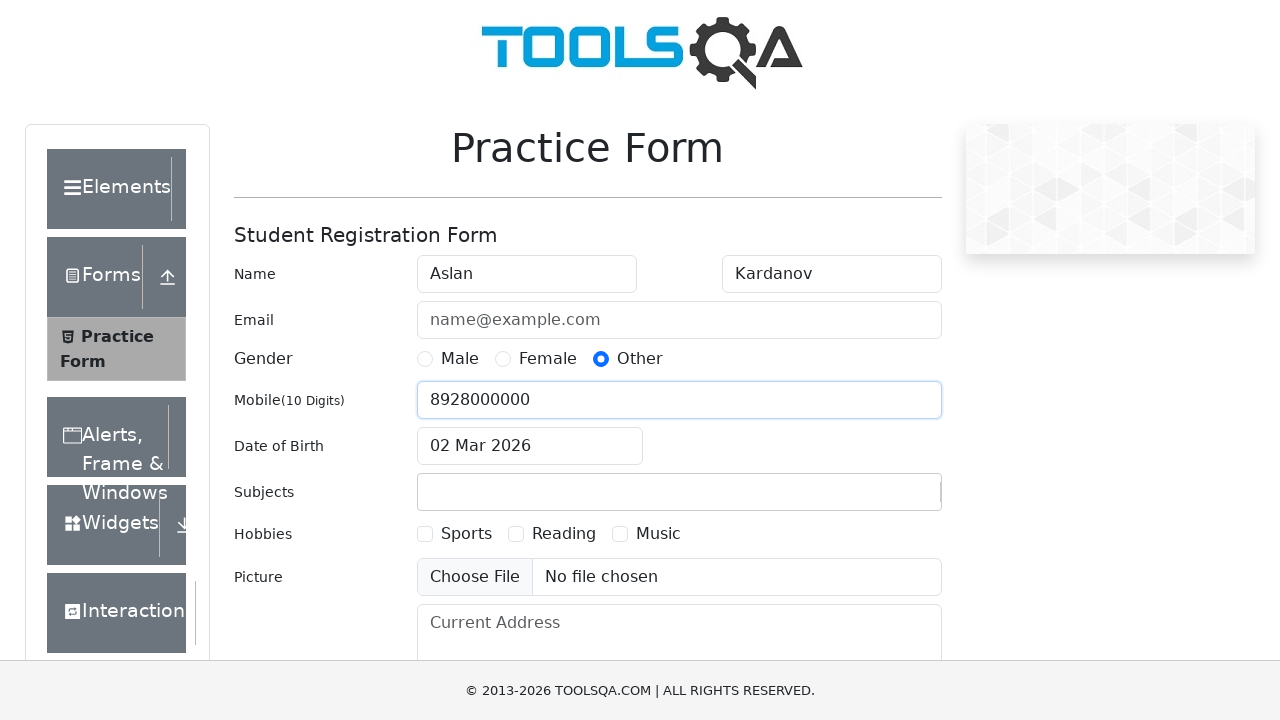

Clicked submit button to submit form with minimum required data at (885, 499) on #submit
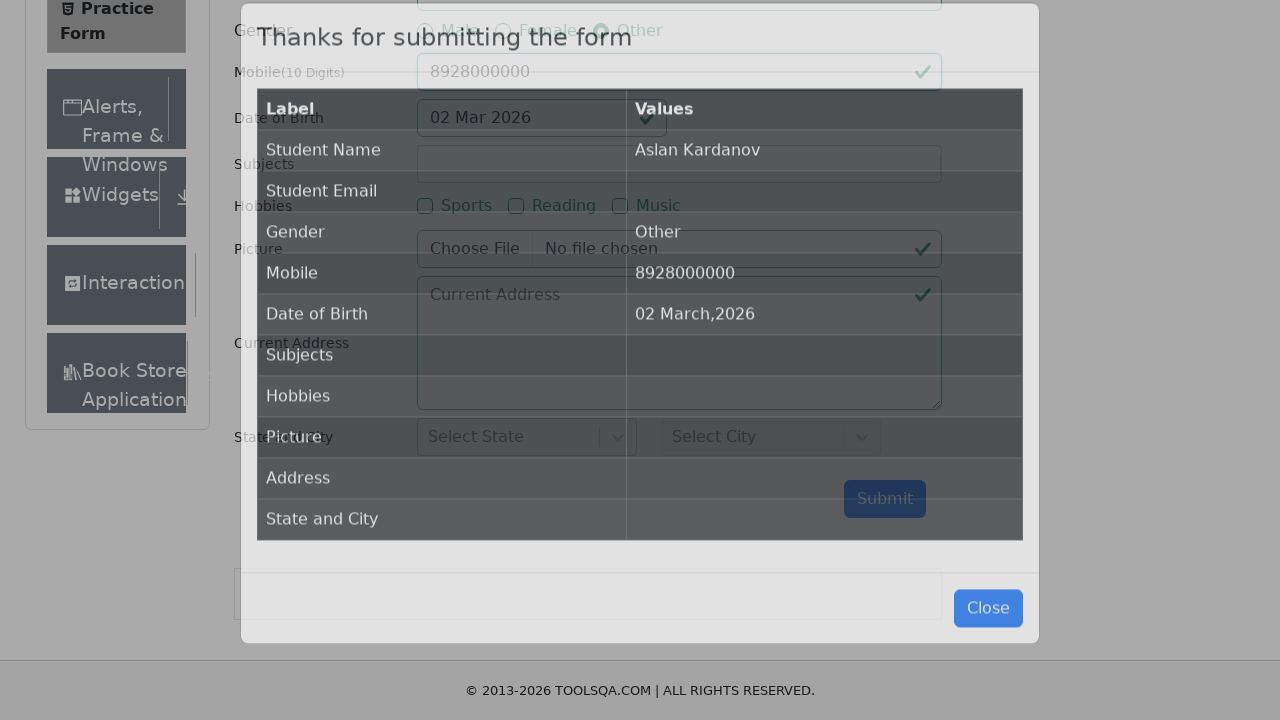

Verified modal dialog appeared confirming successful form submission
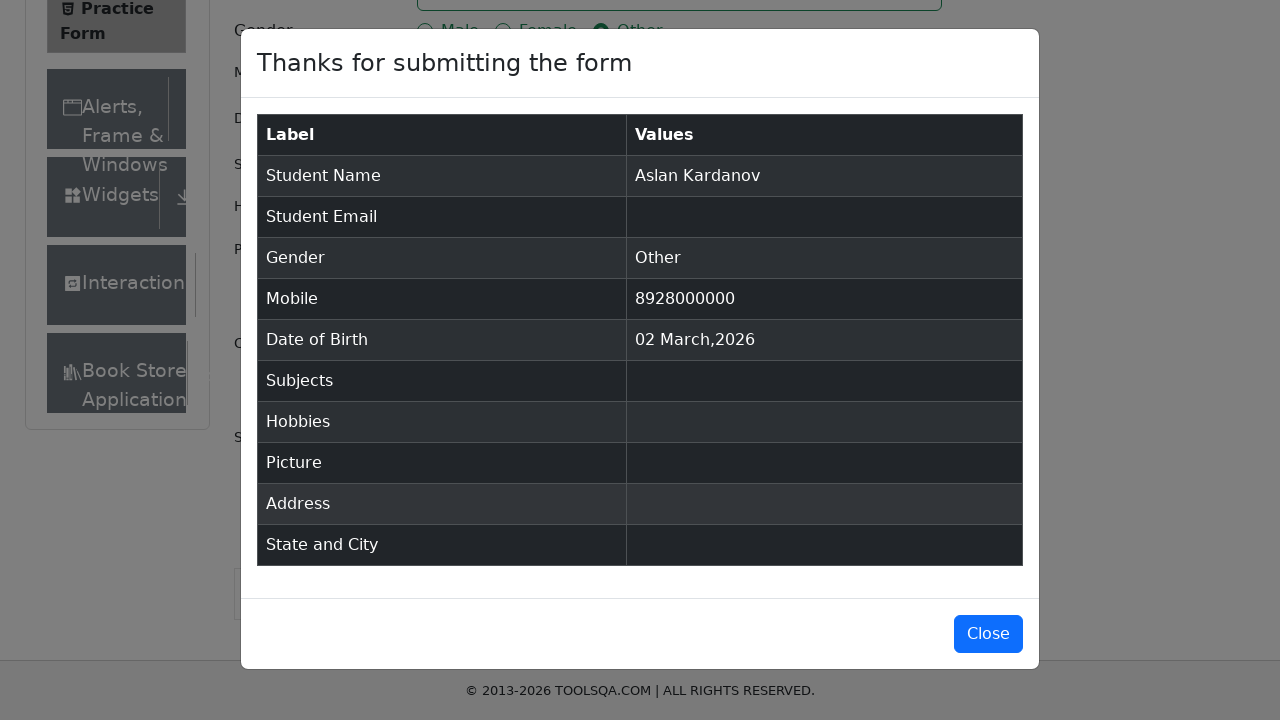

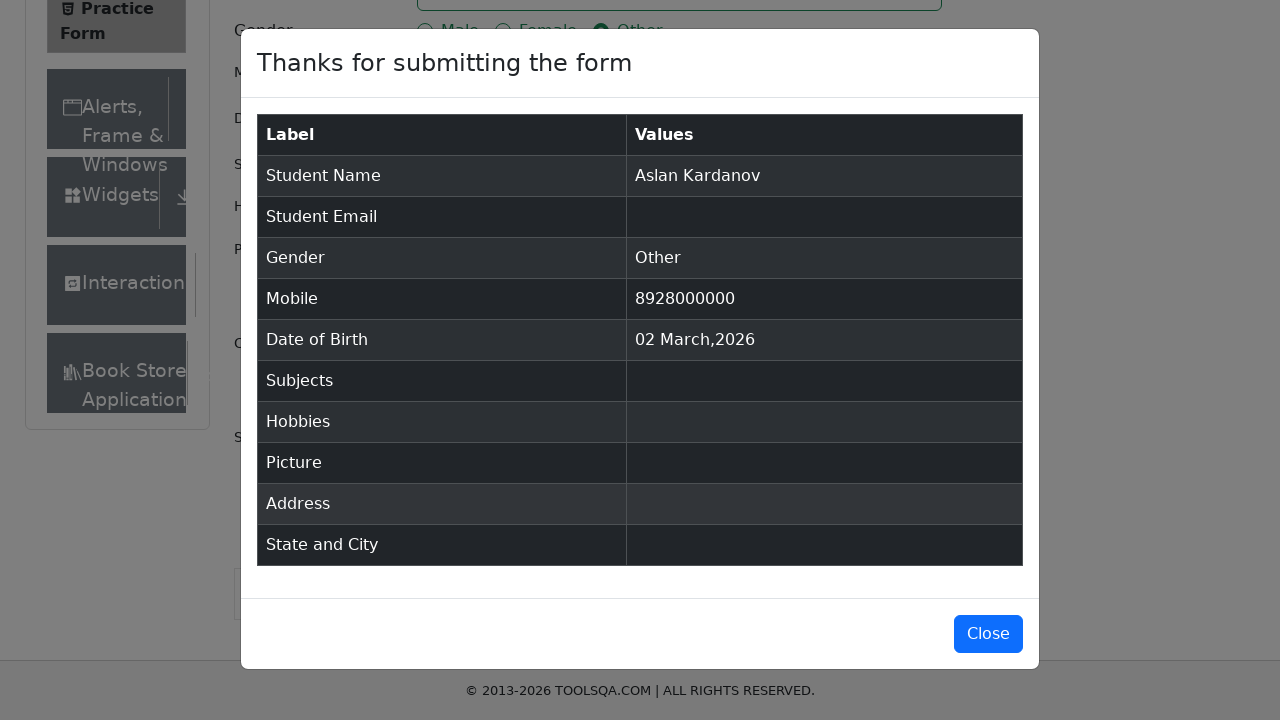